Navigates to the Cleartrip travel booking website homepage and waits for the page to load.

Starting URL: https://www.cleartrip.com/

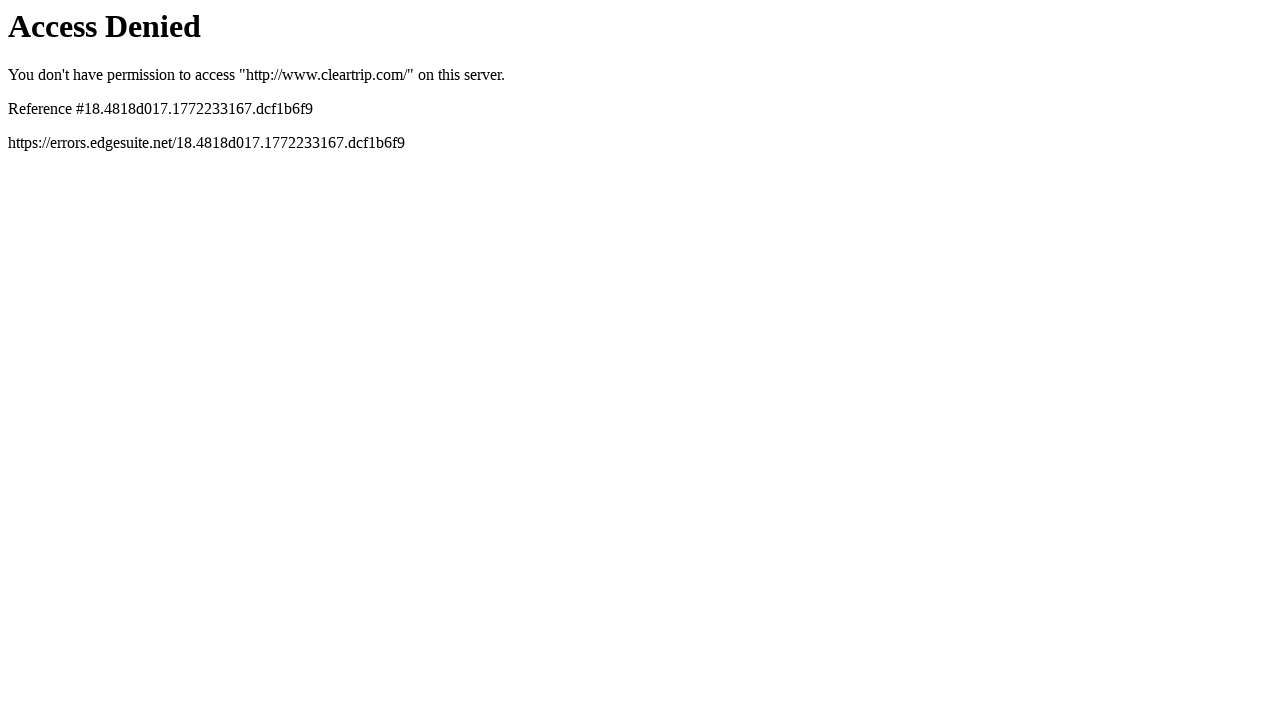

Navigated to Cleartrip travel booking website homepage
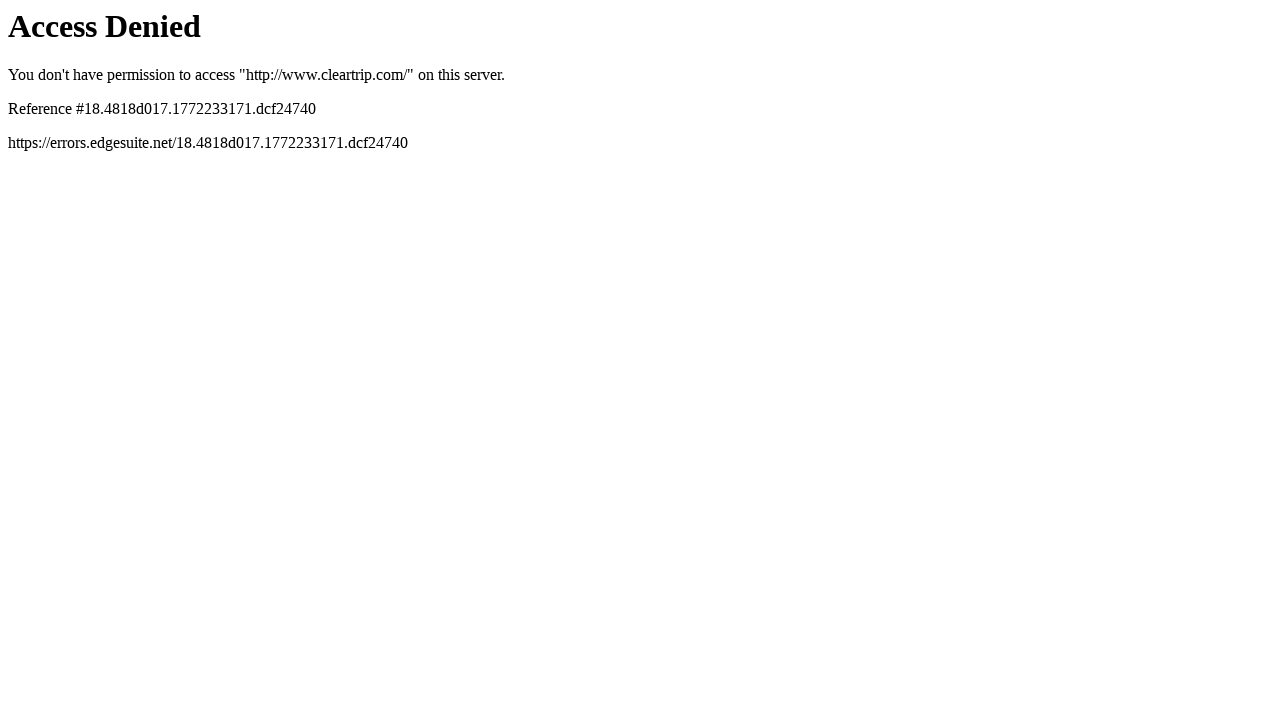

Page DOM content loaded
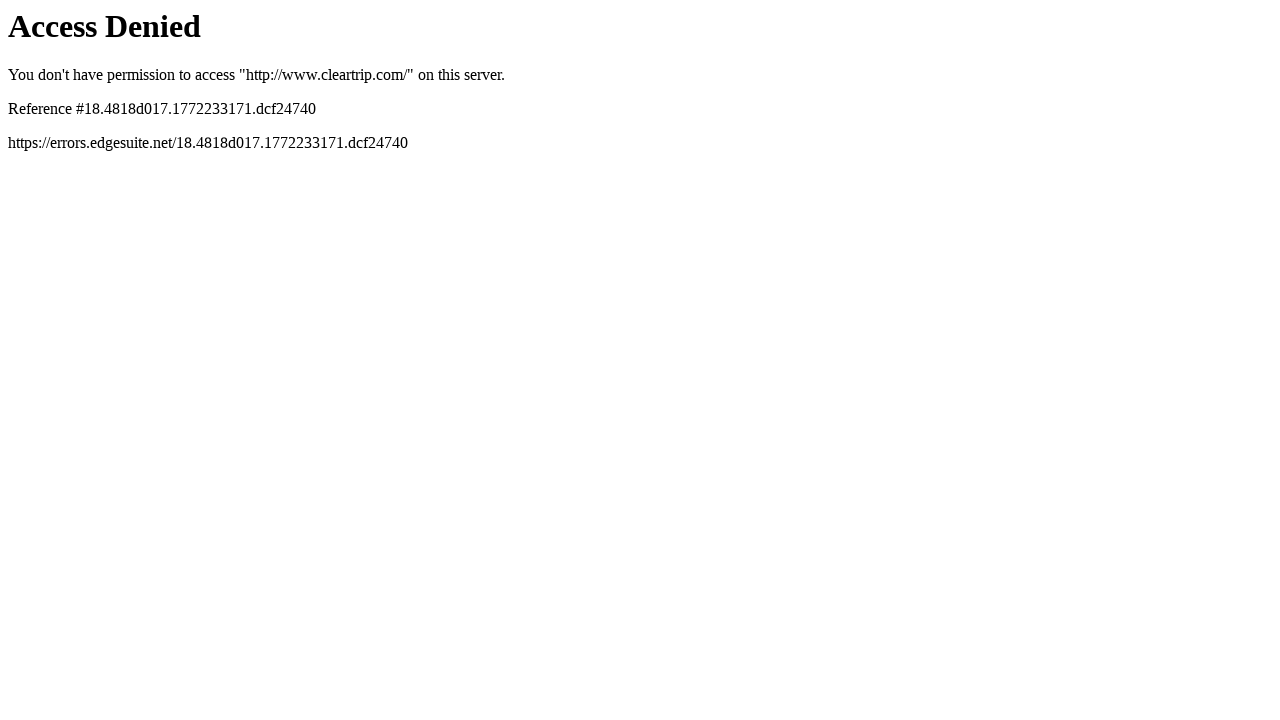

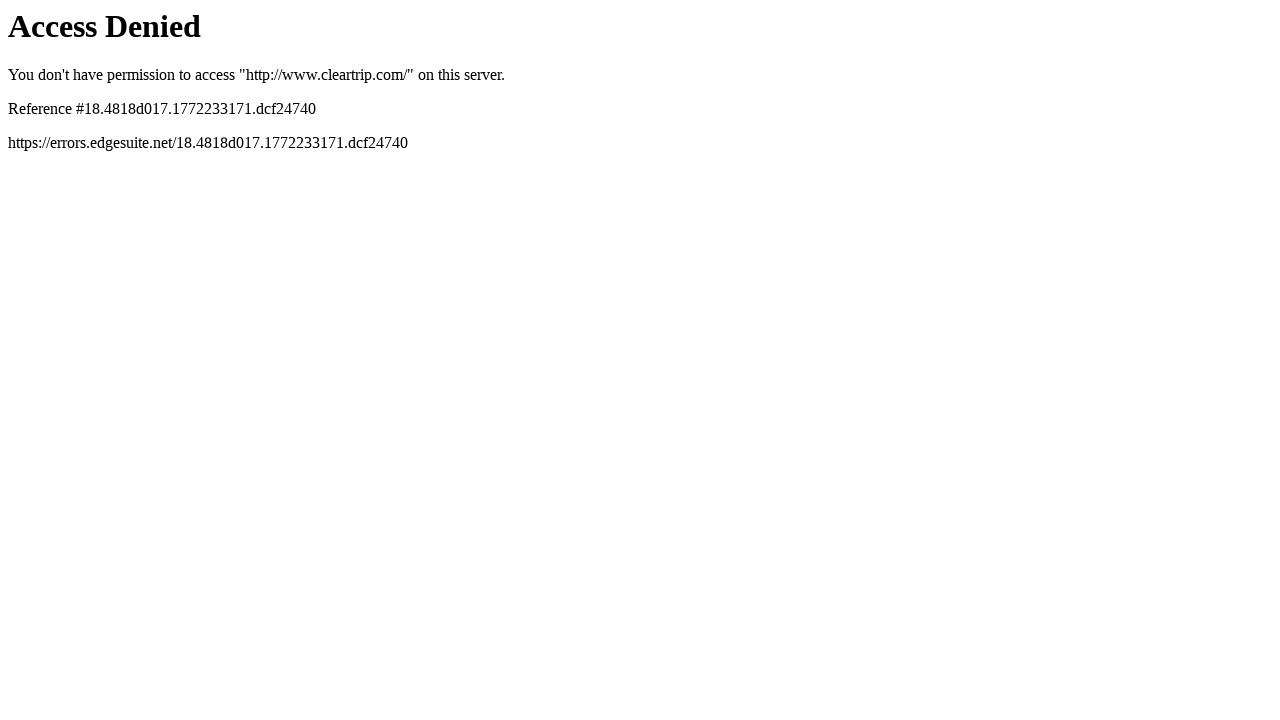